Tests that new todo items are appended to the bottom of the list by creating 3 items and verifying the count

Starting URL: https://demo.playwright.dev/todomvc

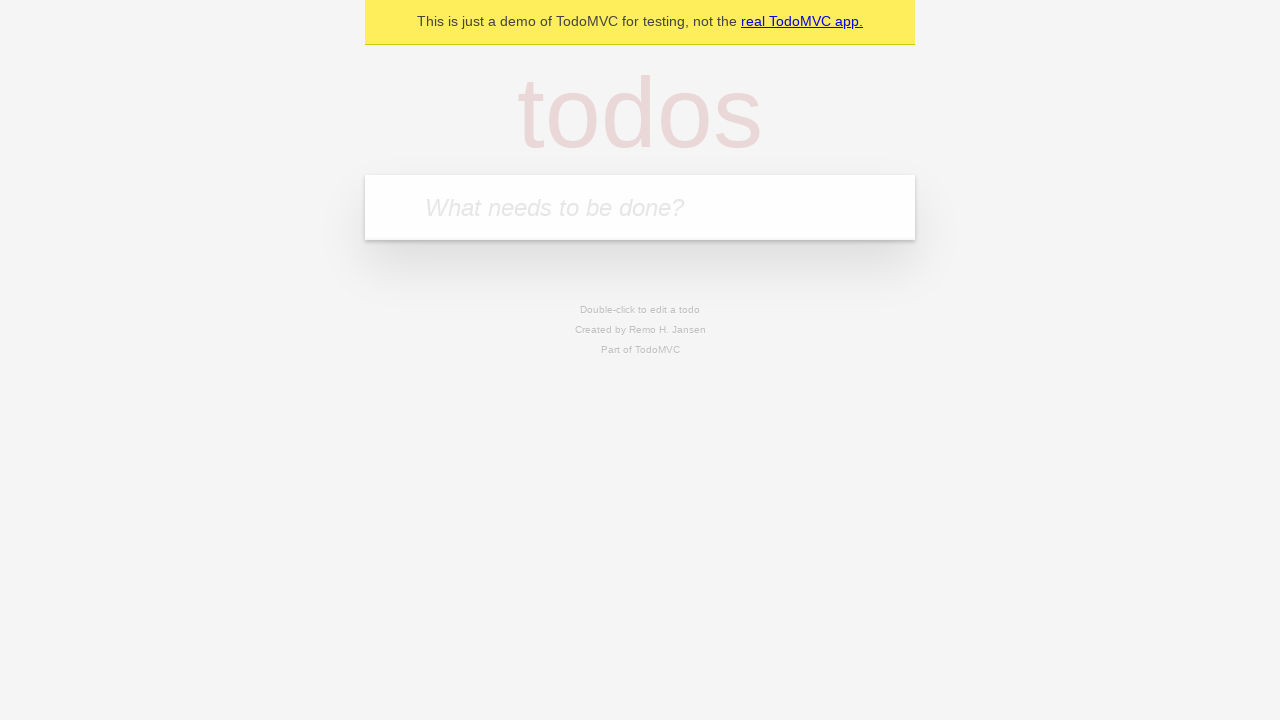

Located the todo input field with placeholder 'What needs to be done?'
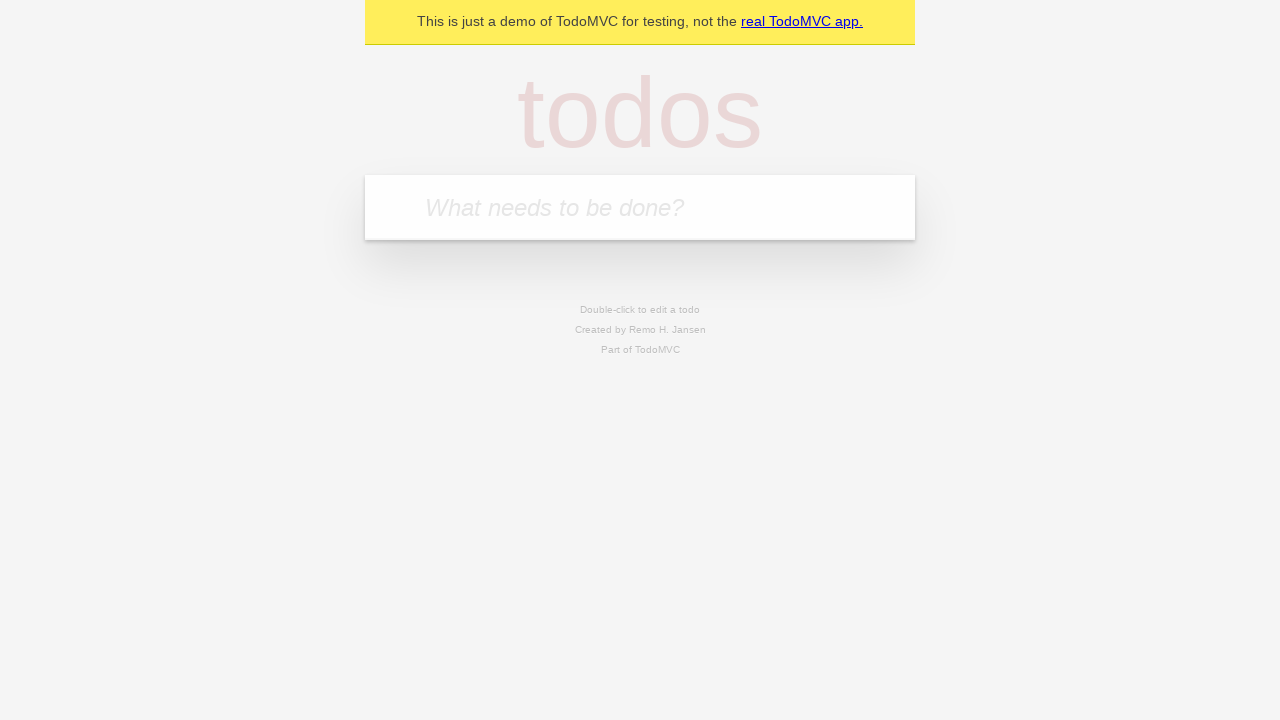

Filled todo input with 'buy some cheese' on internal:attr=[placeholder="What needs to be done?"i]
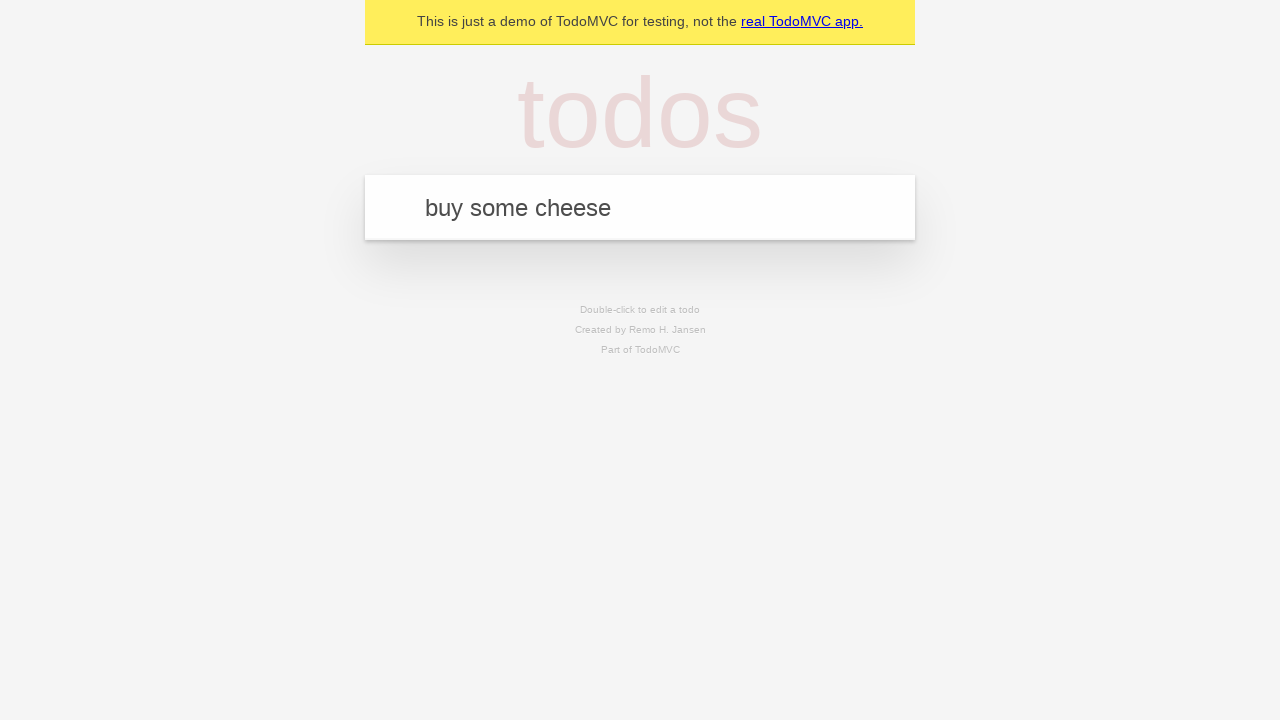

Pressed Enter to create first todo item on internal:attr=[placeholder="What needs to be done?"i]
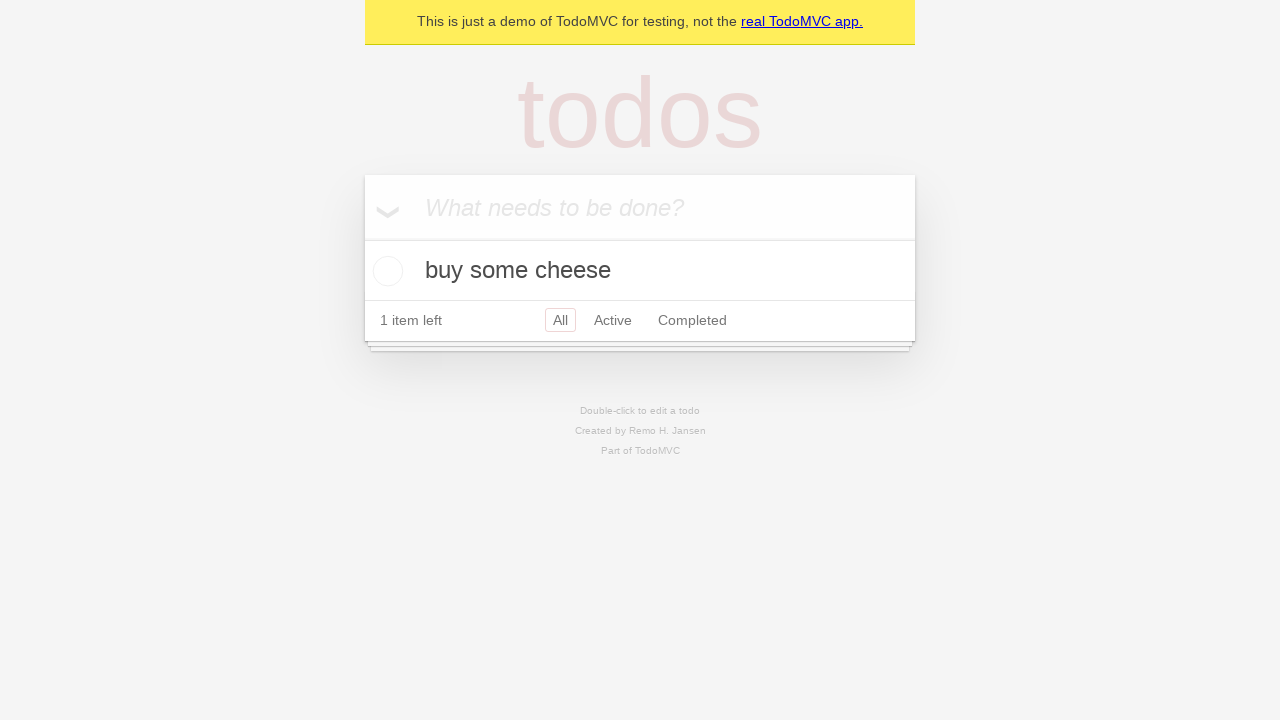

Filled todo input with 'feed the cat' on internal:attr=[placeholder="What needs to be done?"i]
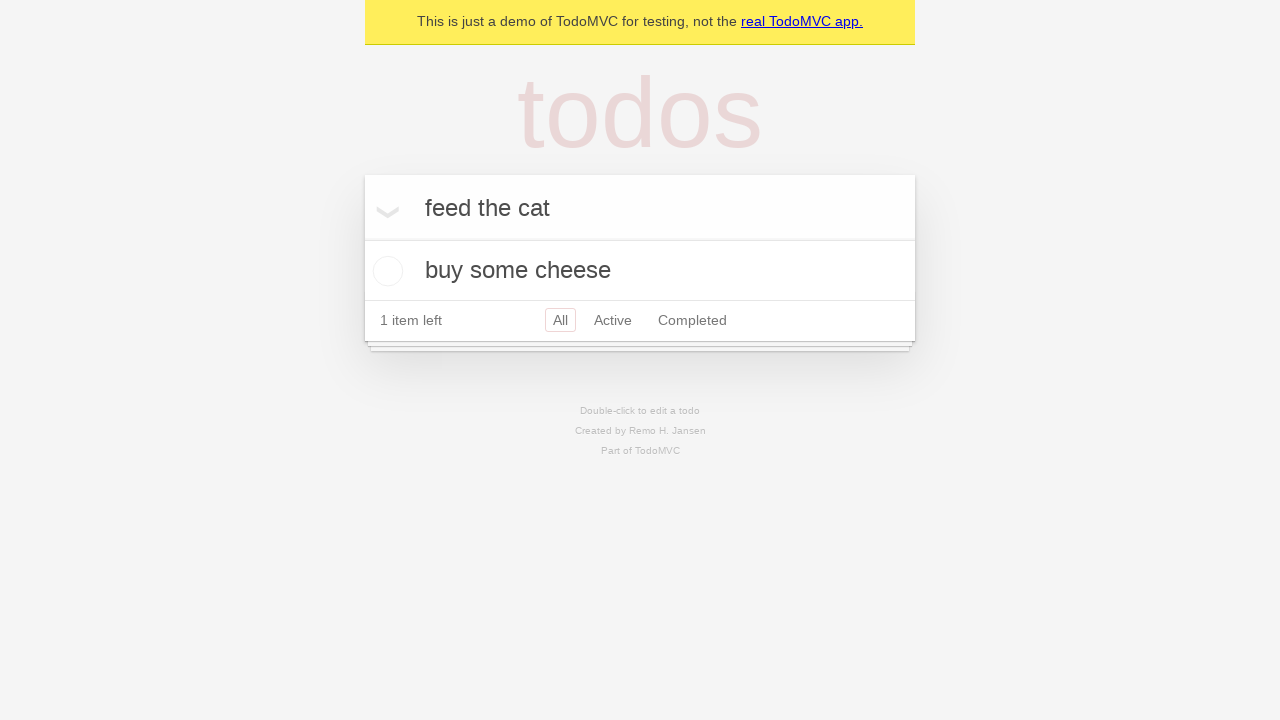

Pressed Enter to create second todo item on internal:attr=[placeholder="What needs to be done?"i]
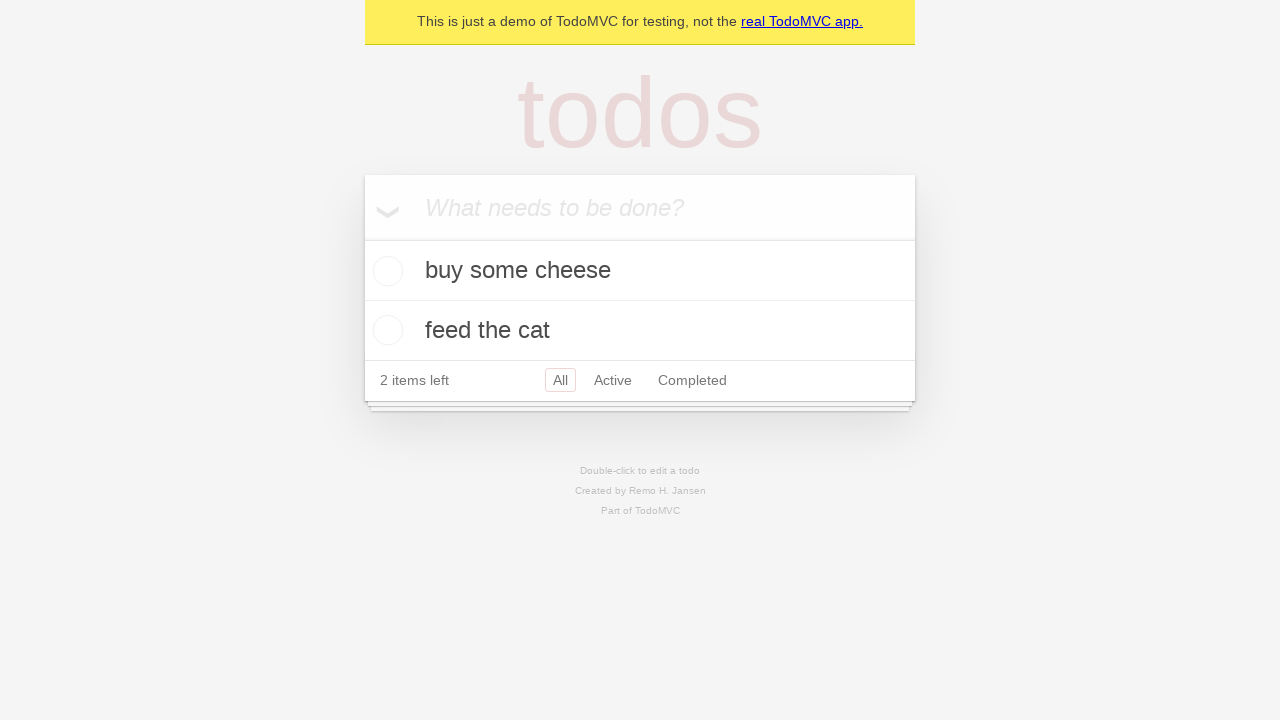

Filled todo input with 'book a doctors appointment' on internal:attr=[placeholder="What needs to be done?"i]
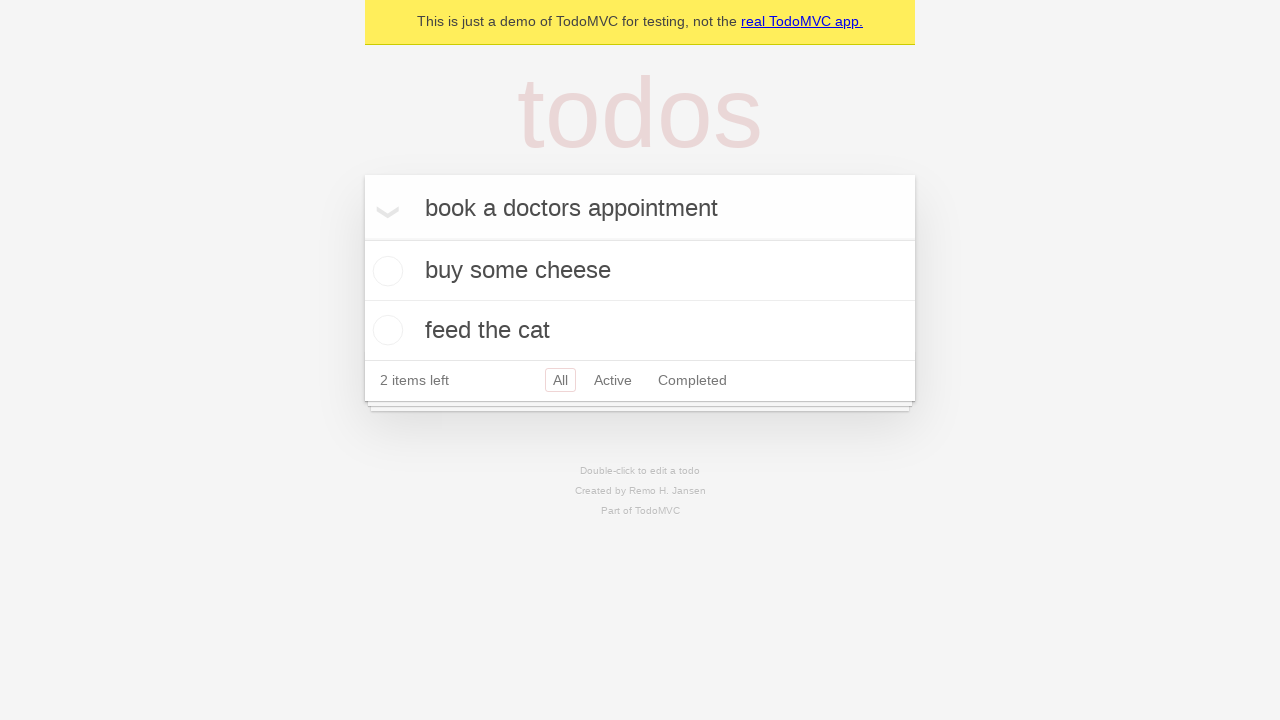

Pressed Enter to create third todo item on internal:attr=[placeholder="What needs to be done?"i]
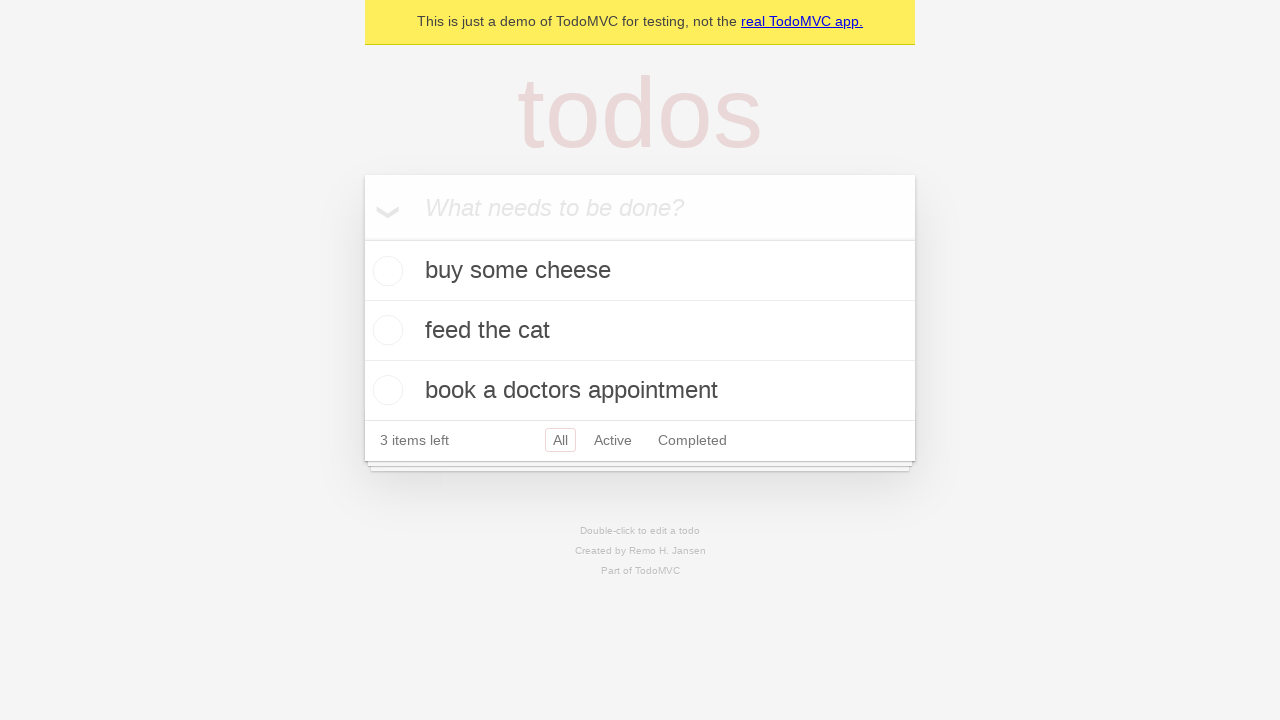

Todo count indicator loaded, verifying all 3 items were appended to the list
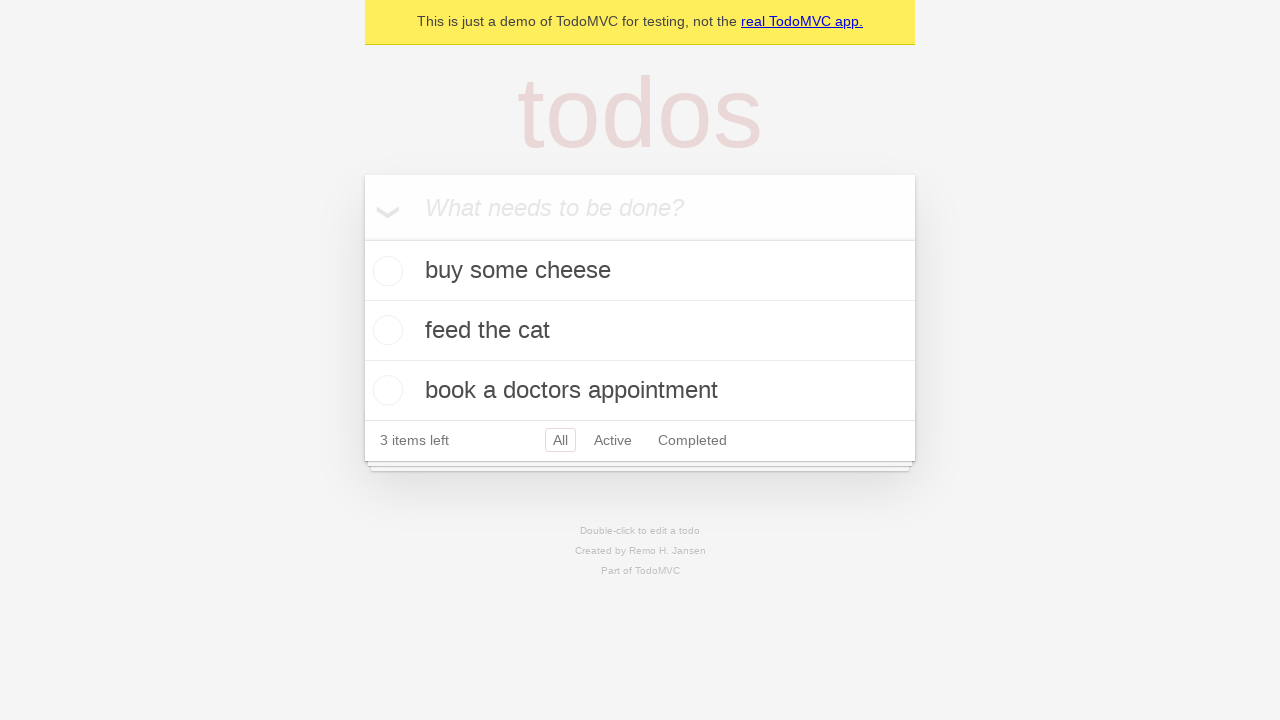

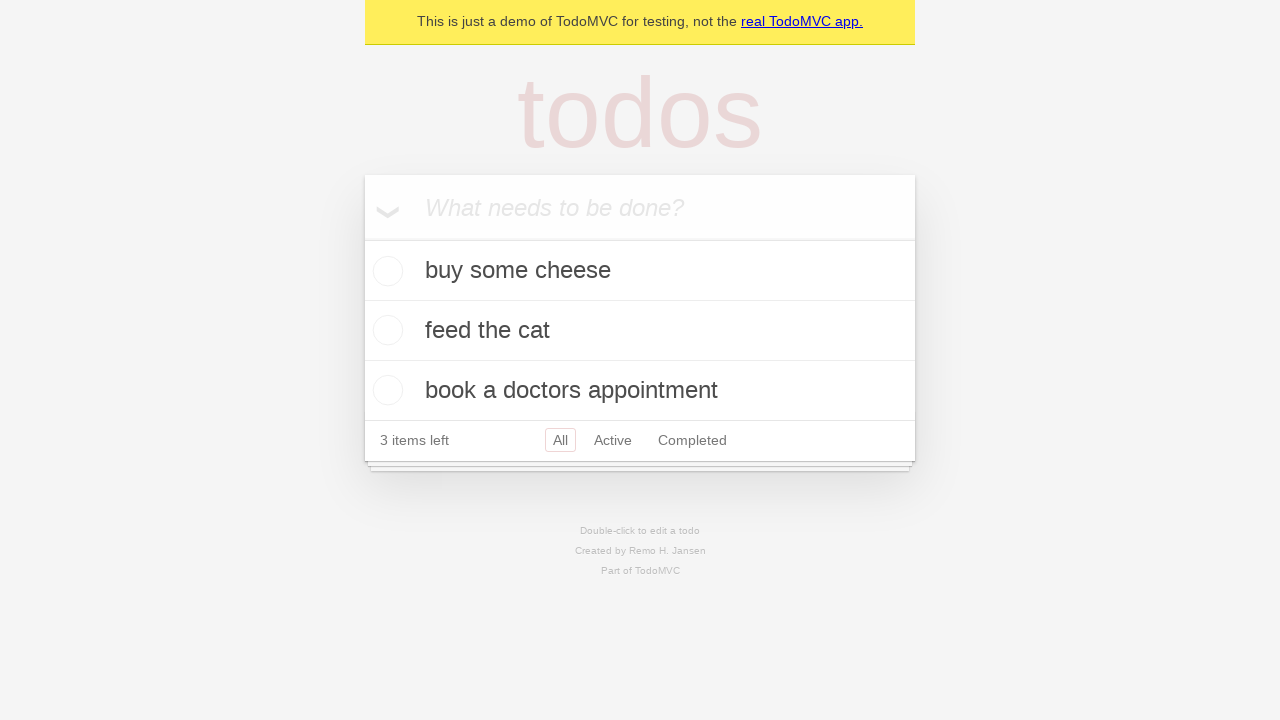